Tests calendar date picker functionality by clicking on the second date picker and selecting day 1 from the current month

Starting URL: https://www.hyrtutorials.com/p/calendar-practice.html

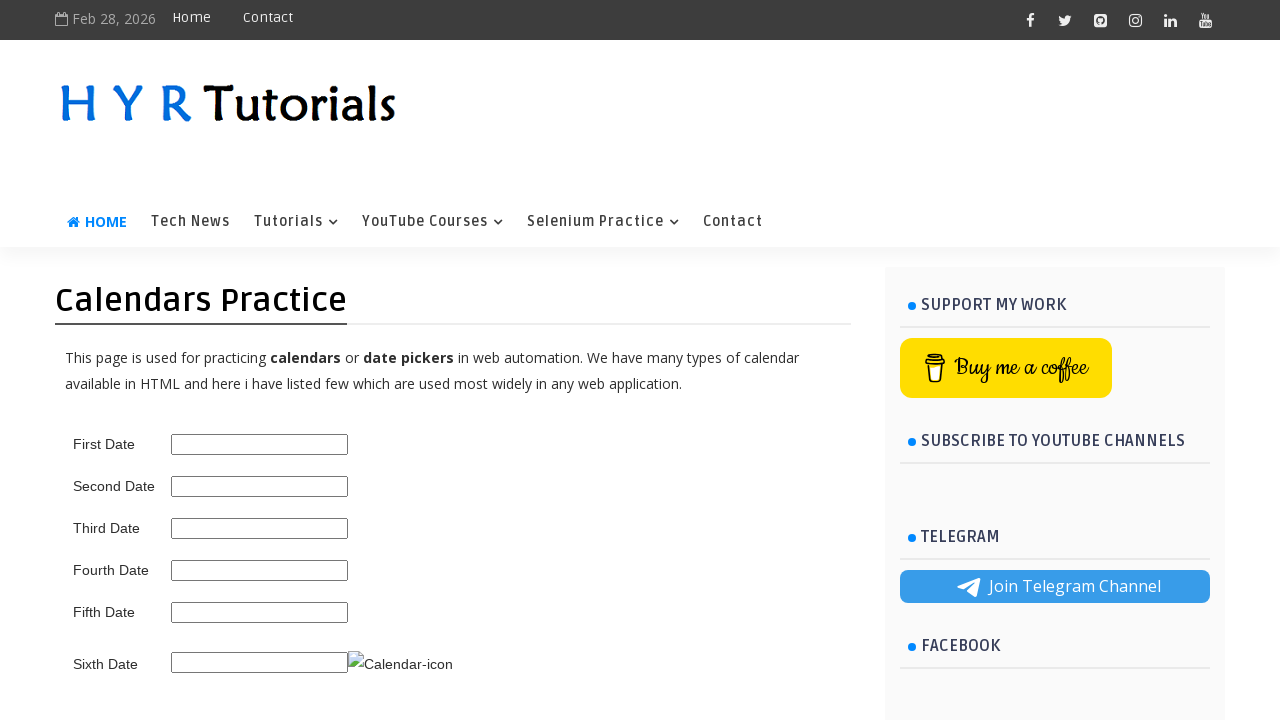

Clicked on the second date picker to open the calendar at (260, 486) on #second_date_picker
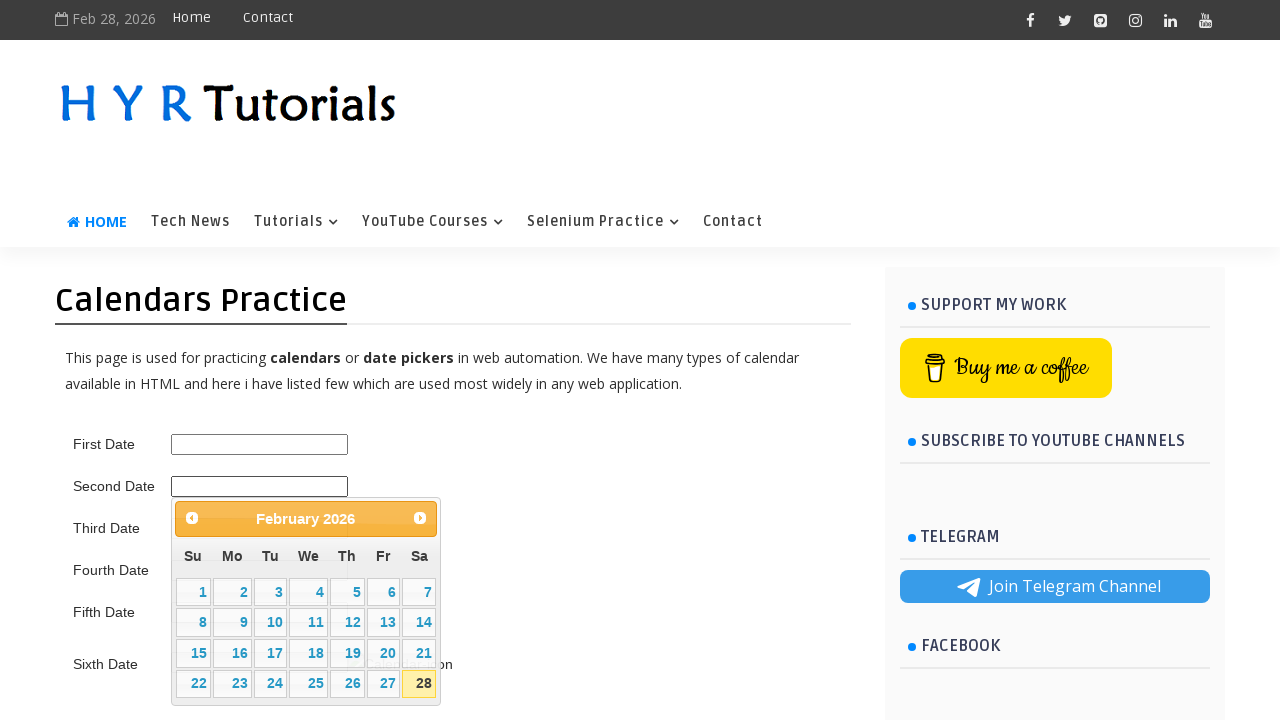

Selected day 1 from the current month in the calendar at (193, 592) on xpath=//table[@class='ui-datepicker-calendar']//td[not(contains(@class,'ui-datep
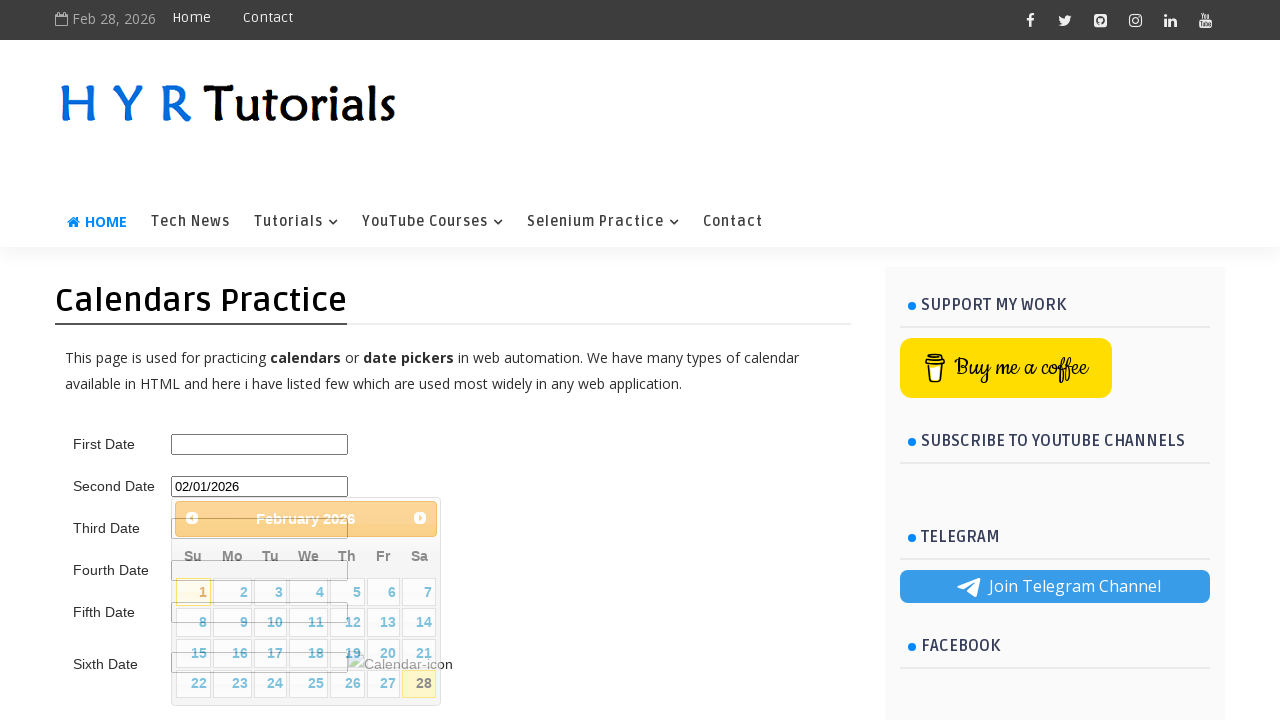

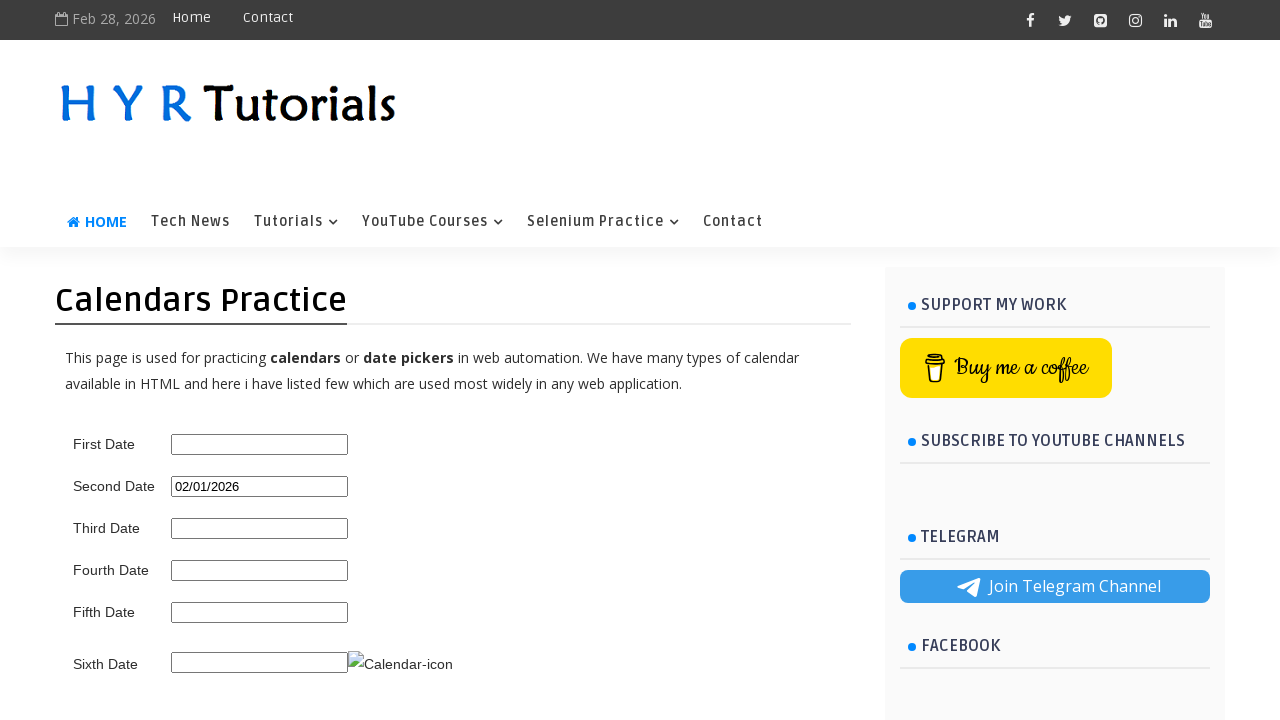